Tests the progress bar widget by starting the progress bar, stopping it around 46%, and verifying the progress value.

Starting URL: https://demoqa.com

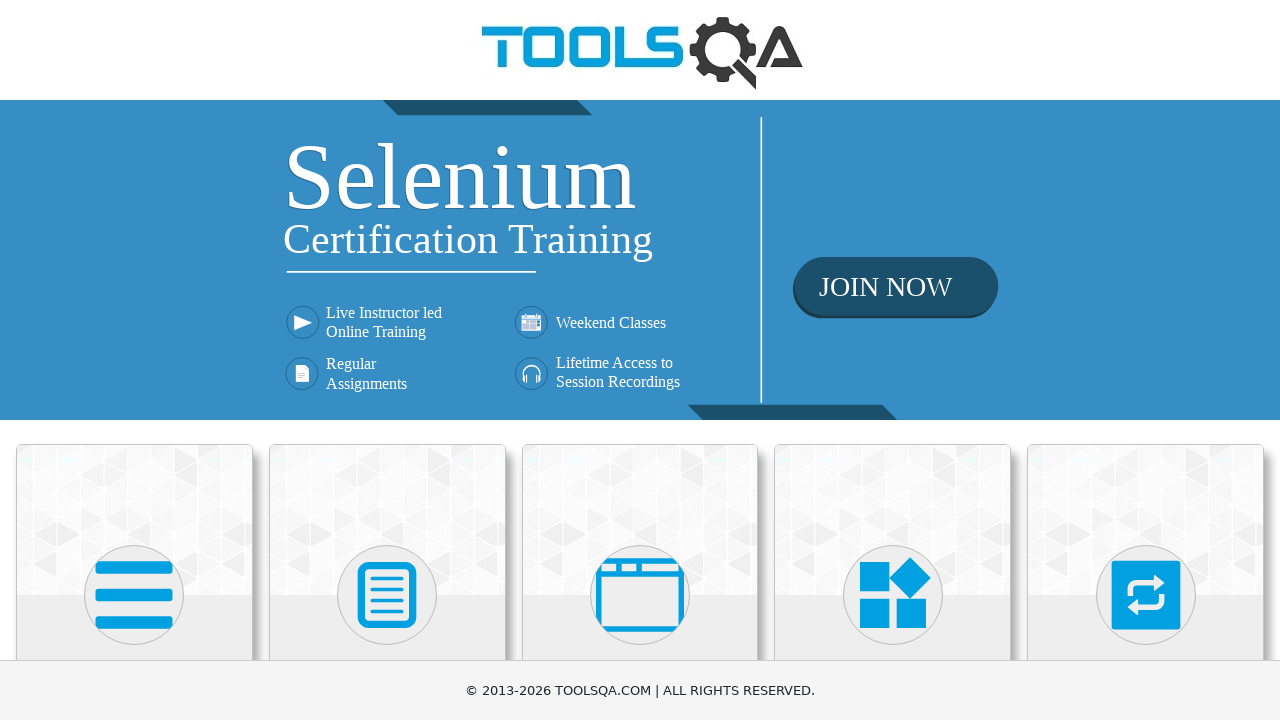

Clicked on 'Widgets' card at (893, 360) on text=Widgets
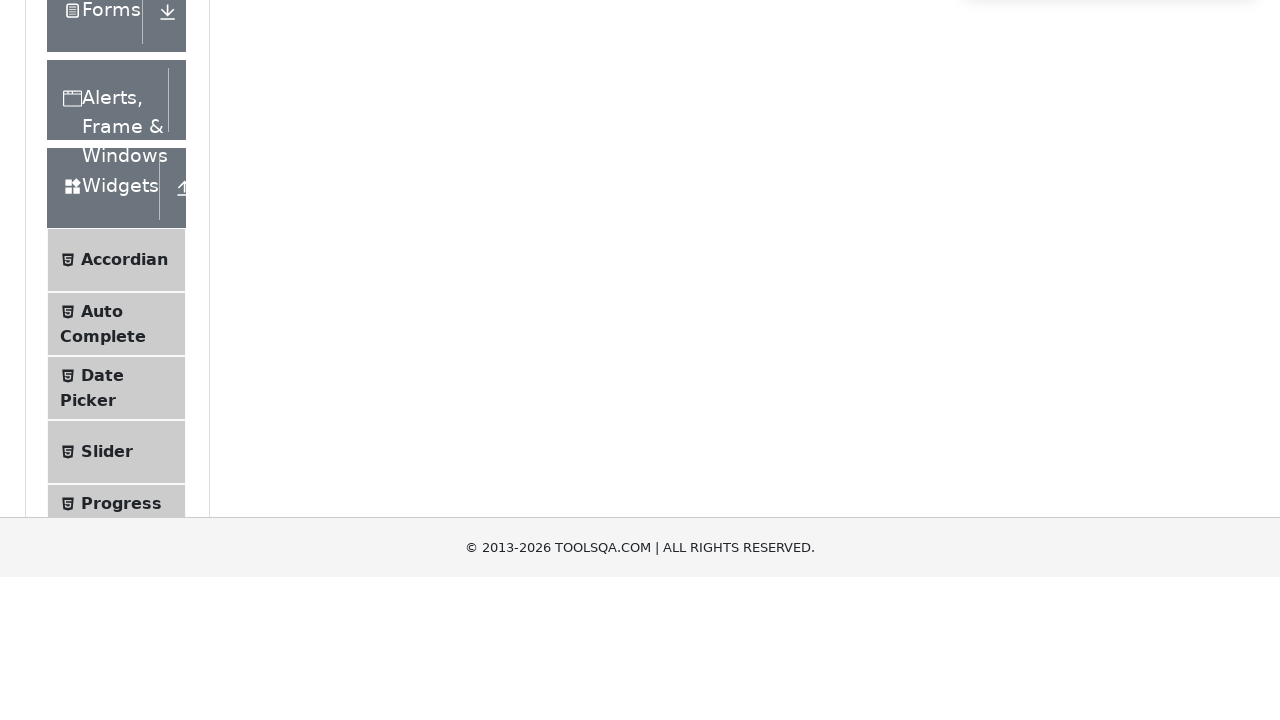

Clicked on 'Progress Bar' menu item at (121, 348) on text=Progress Bar
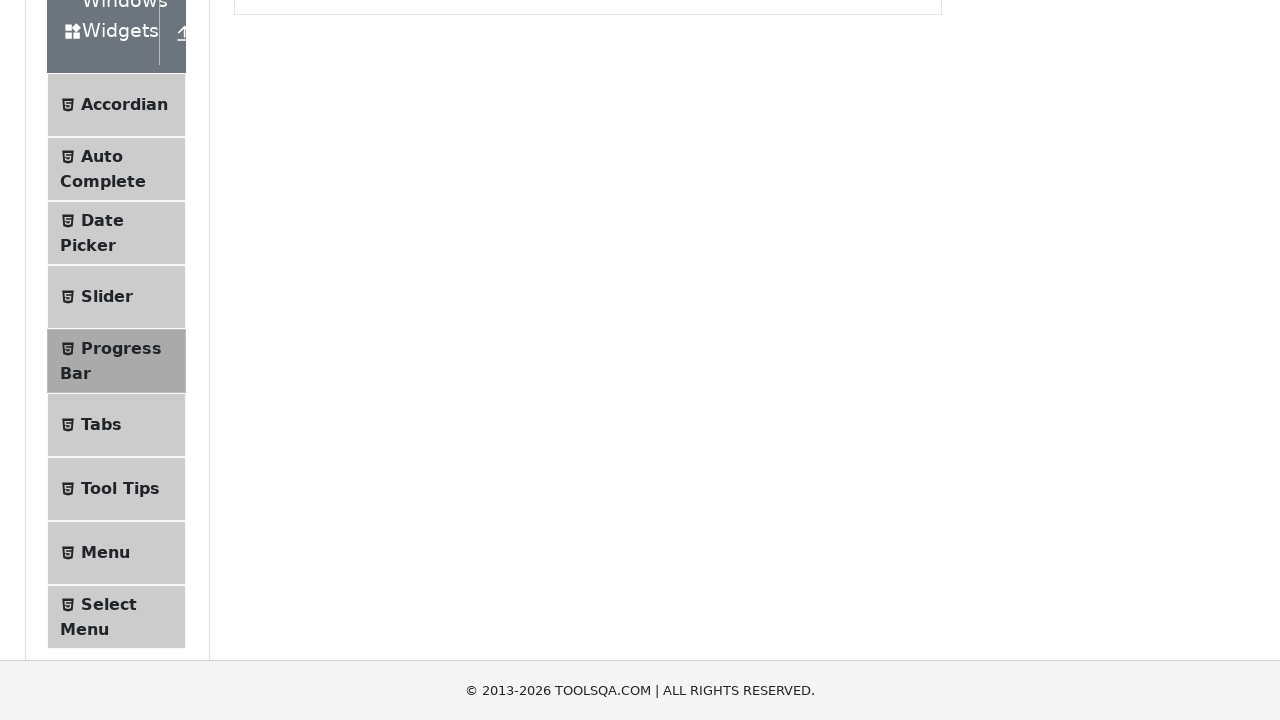

Clicked Start button to begin progress bar at (266, 314) on #startStopButton
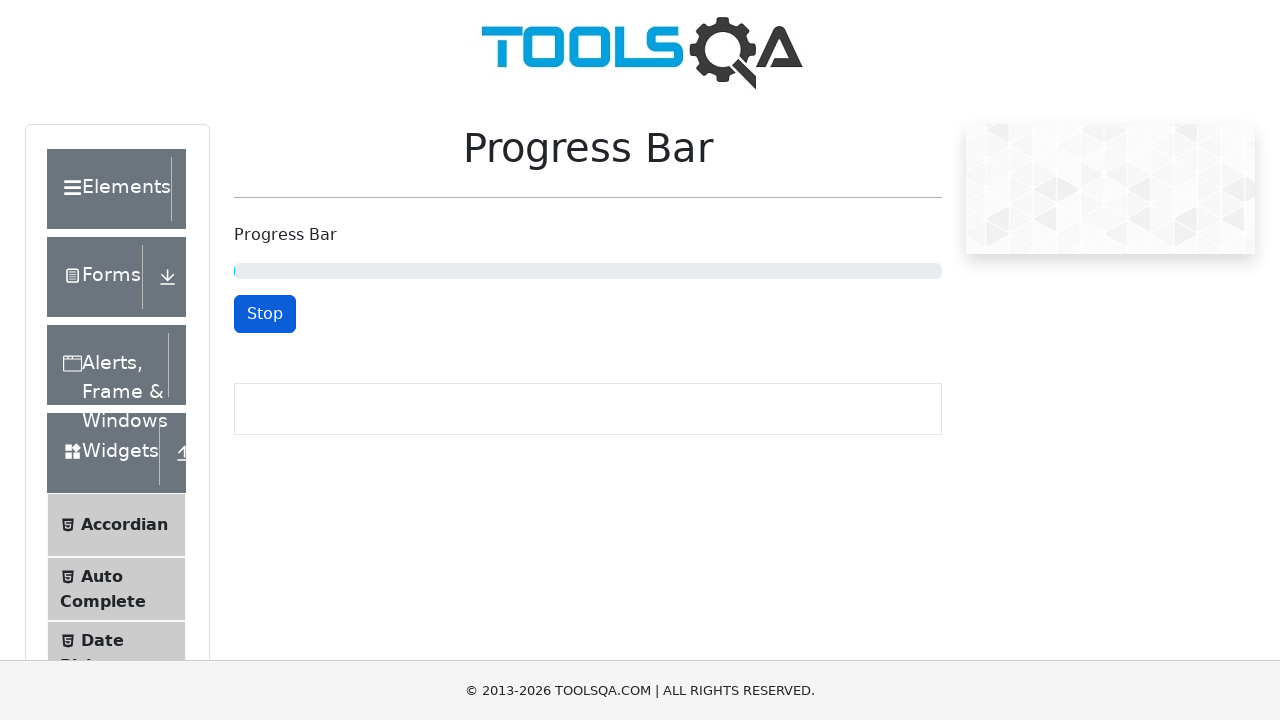

Waited 2300ms for progress bar to reach approximately 46%
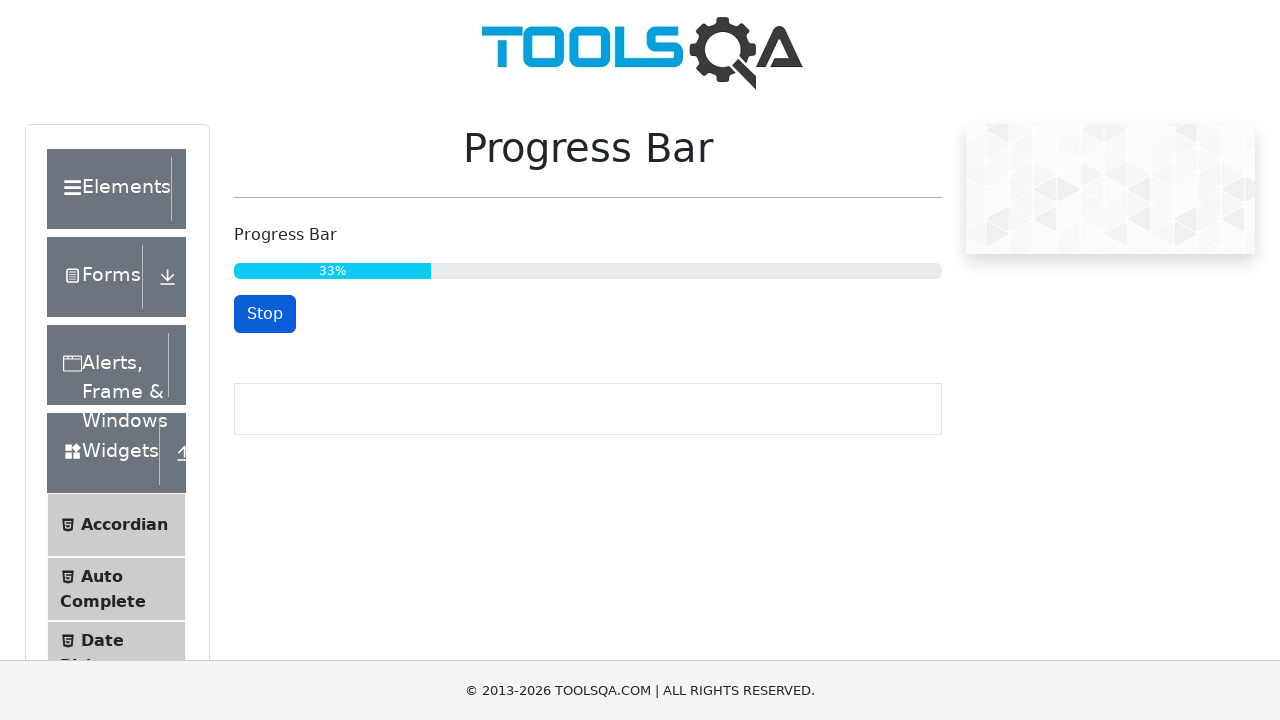

Clicked Stop button to stop progress bar at ~46% at (265, 314) on #startStopButton
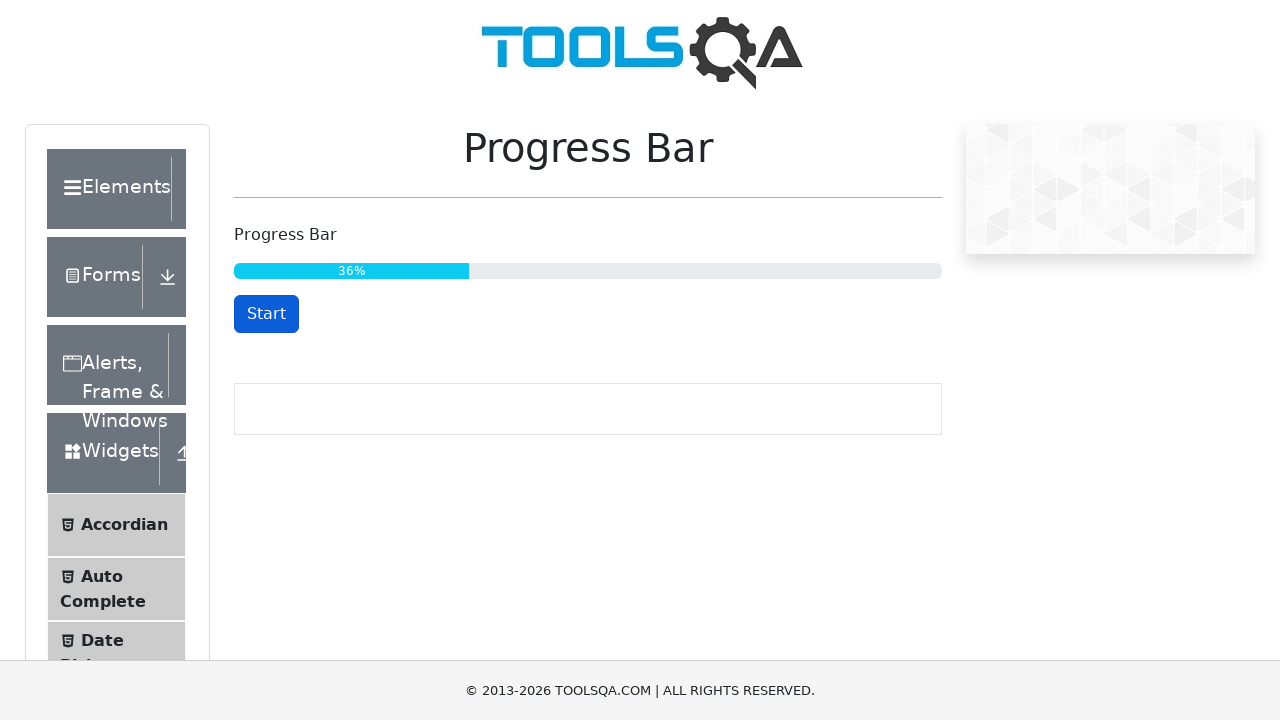

Verified progress bar element is present
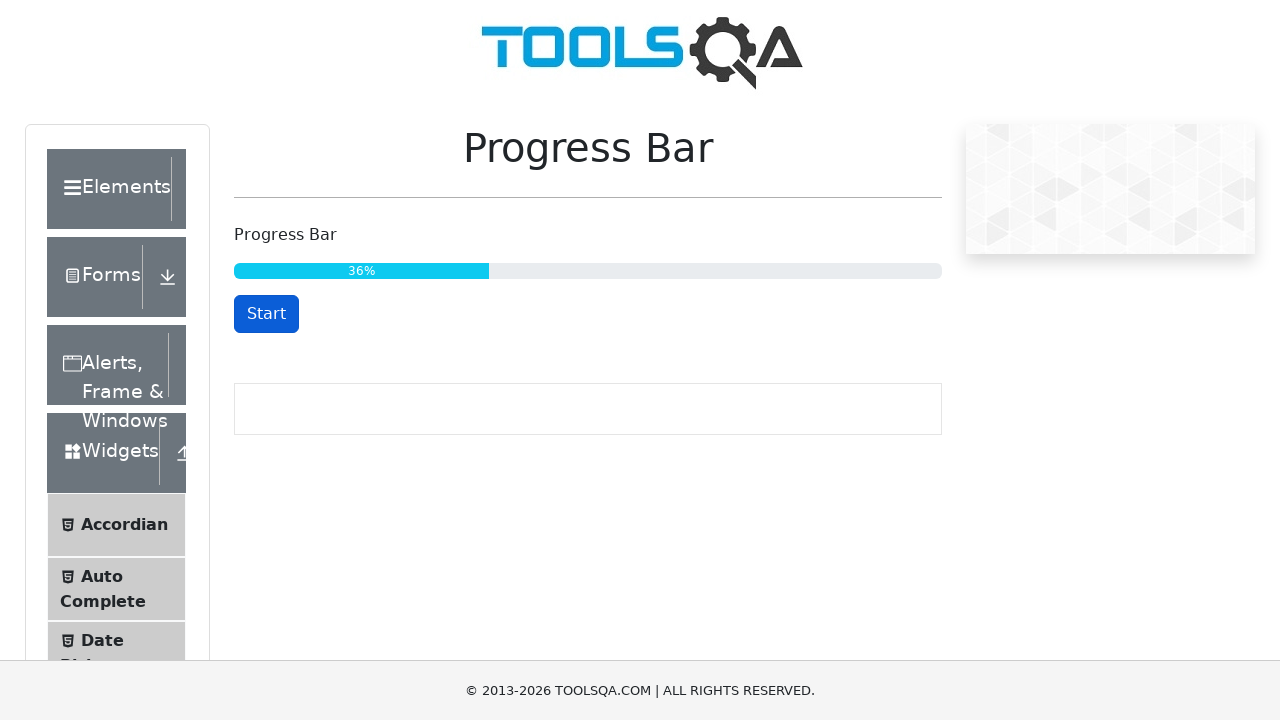

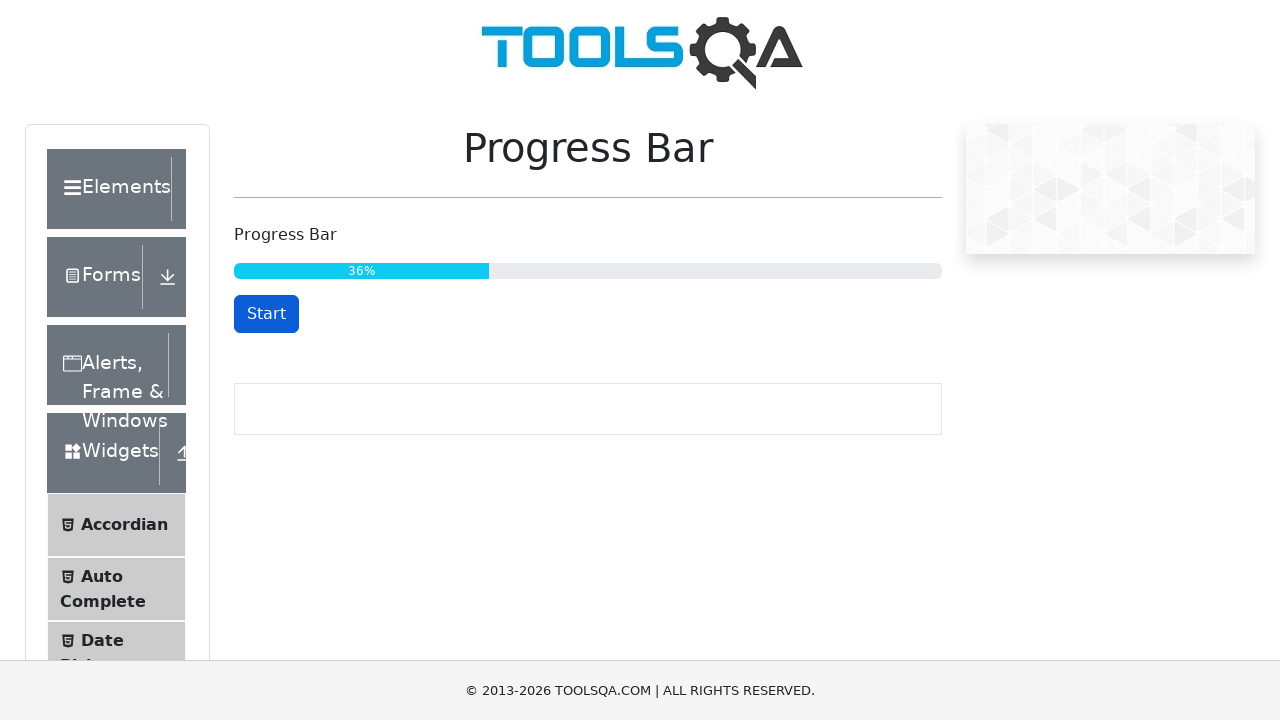